Tests drag and drop functionality on jQueryUI demo page by switching to an iframe and dragging an element to a drop target

Starting URL: https://jqueryui.com/droppable/

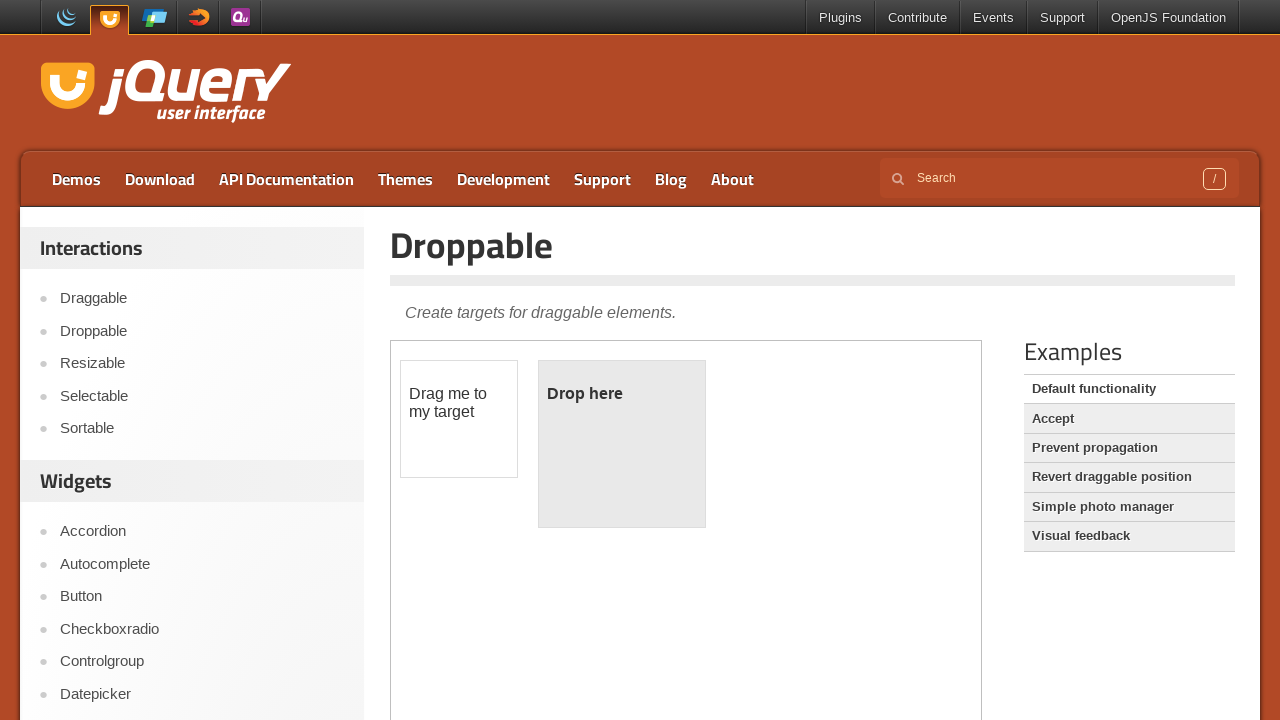

Located the demo iframe
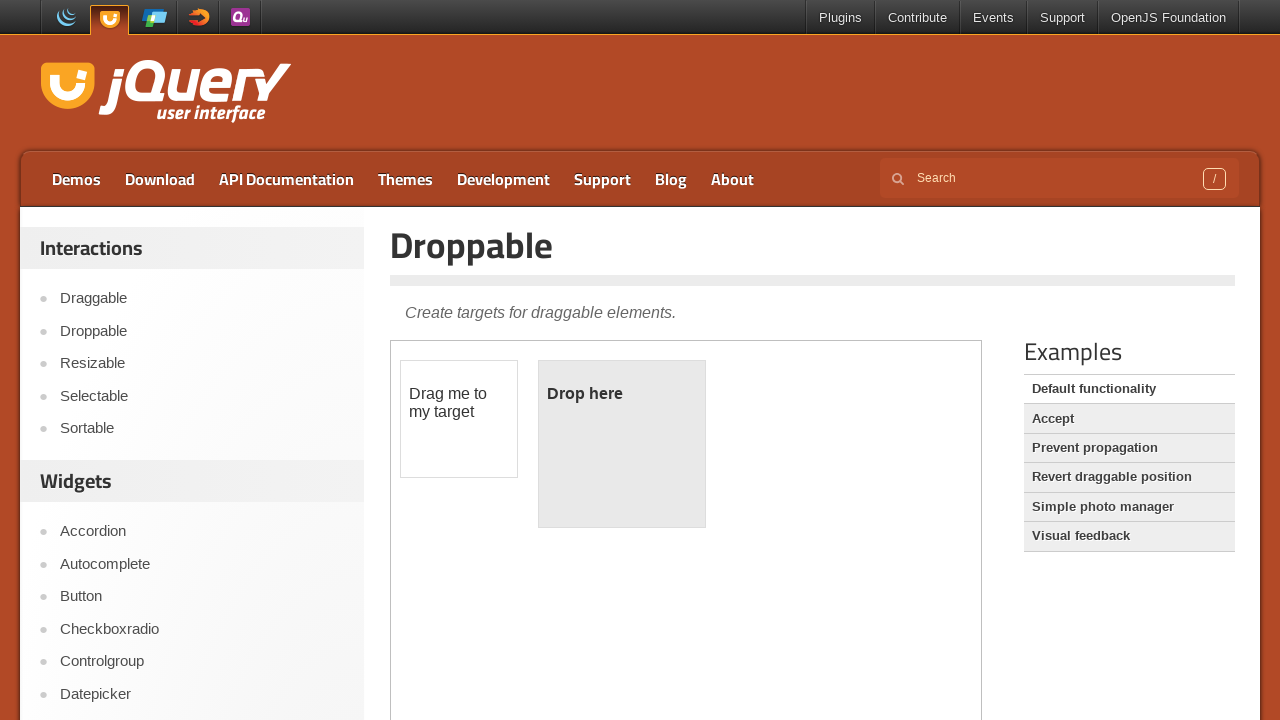

Clicked on the draggable element at (459, 419) on iframe.demo-frame >> nth=0 >> internal:control=enter-frame >> #draggable
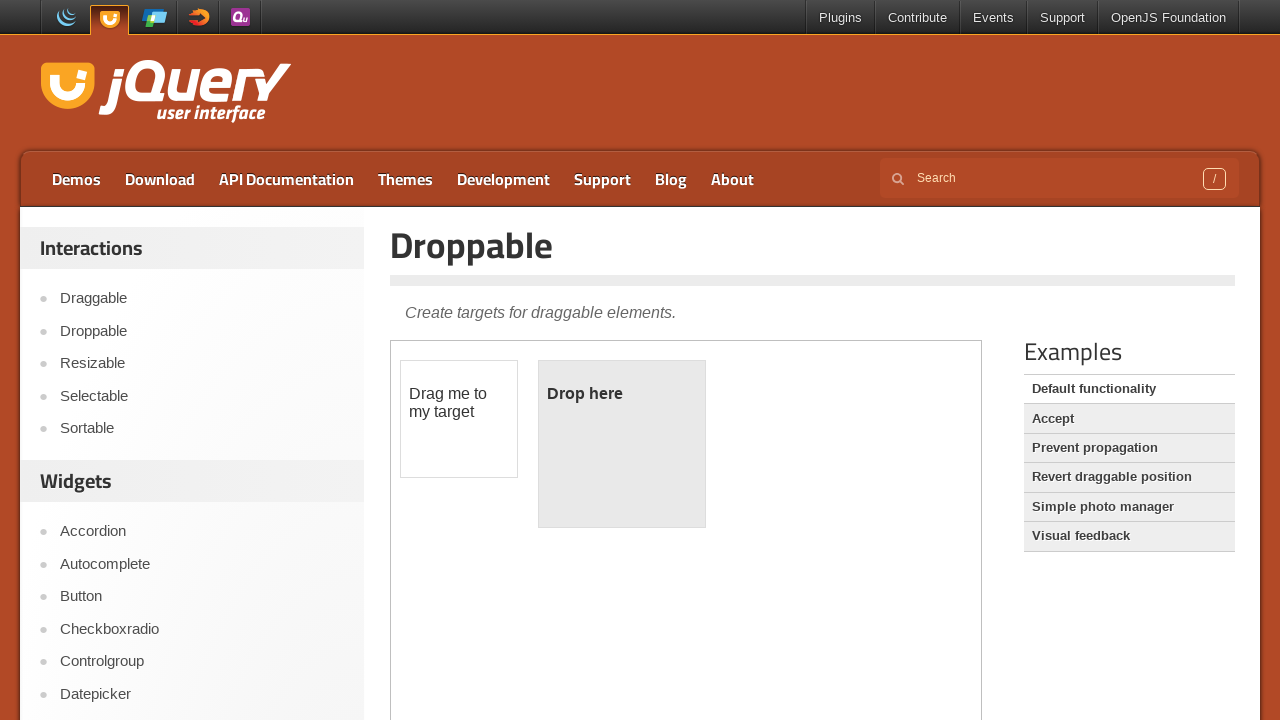

Located the draggable element
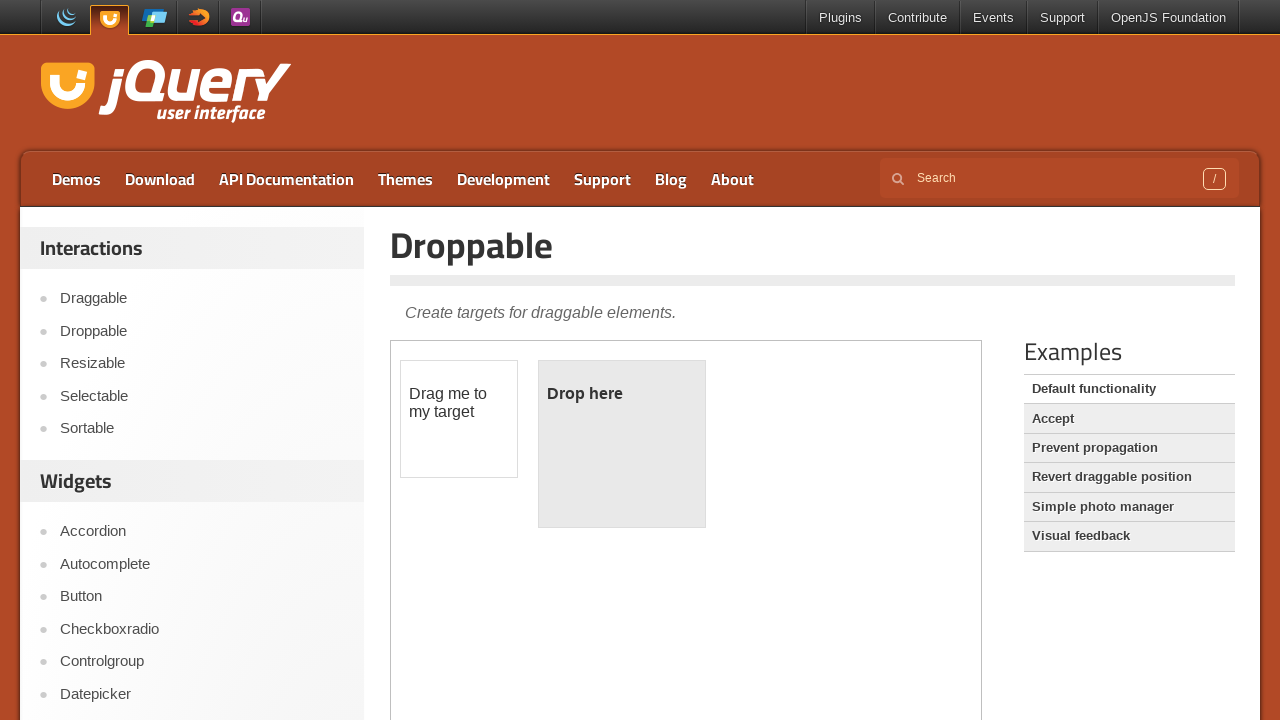

Located the droppable element
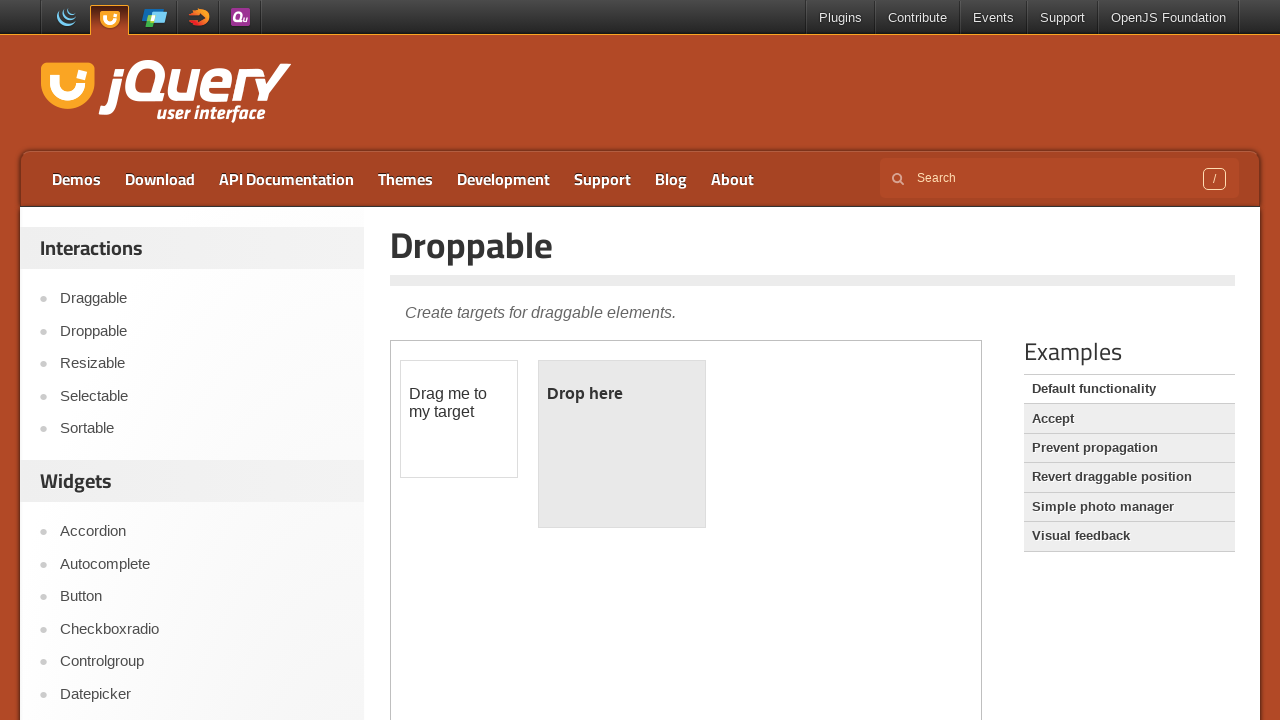

Dragged the element to the drop target at (622, 444)
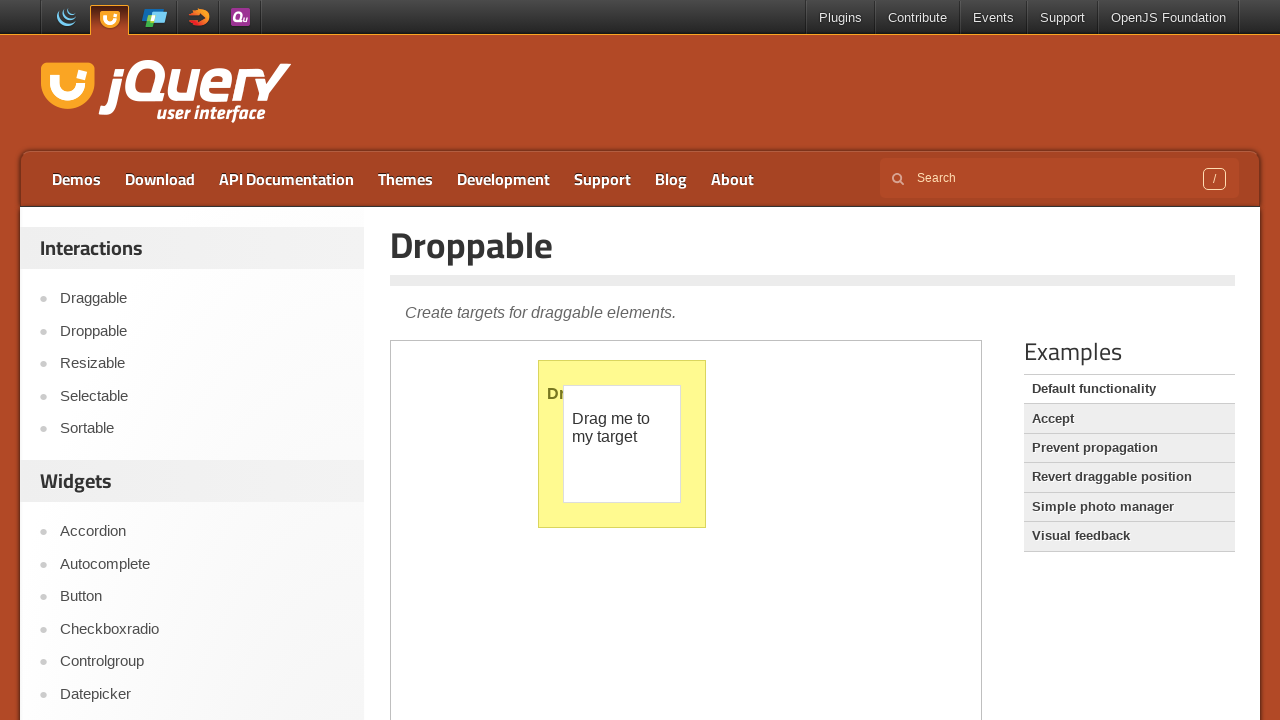

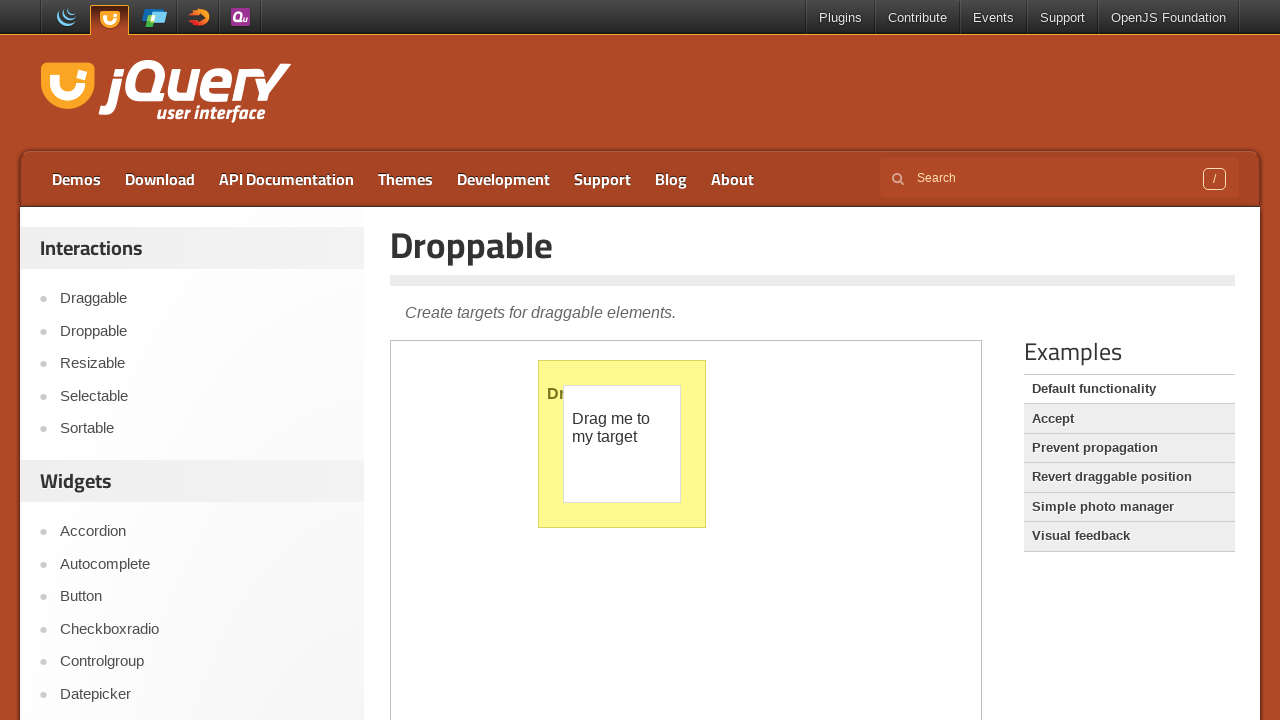